Tests dropdown functionality by clicking on the dropdown button and selecting an option from the dropdown menu

Starting URL: http://formy-project.herokuapp.com/dropdown

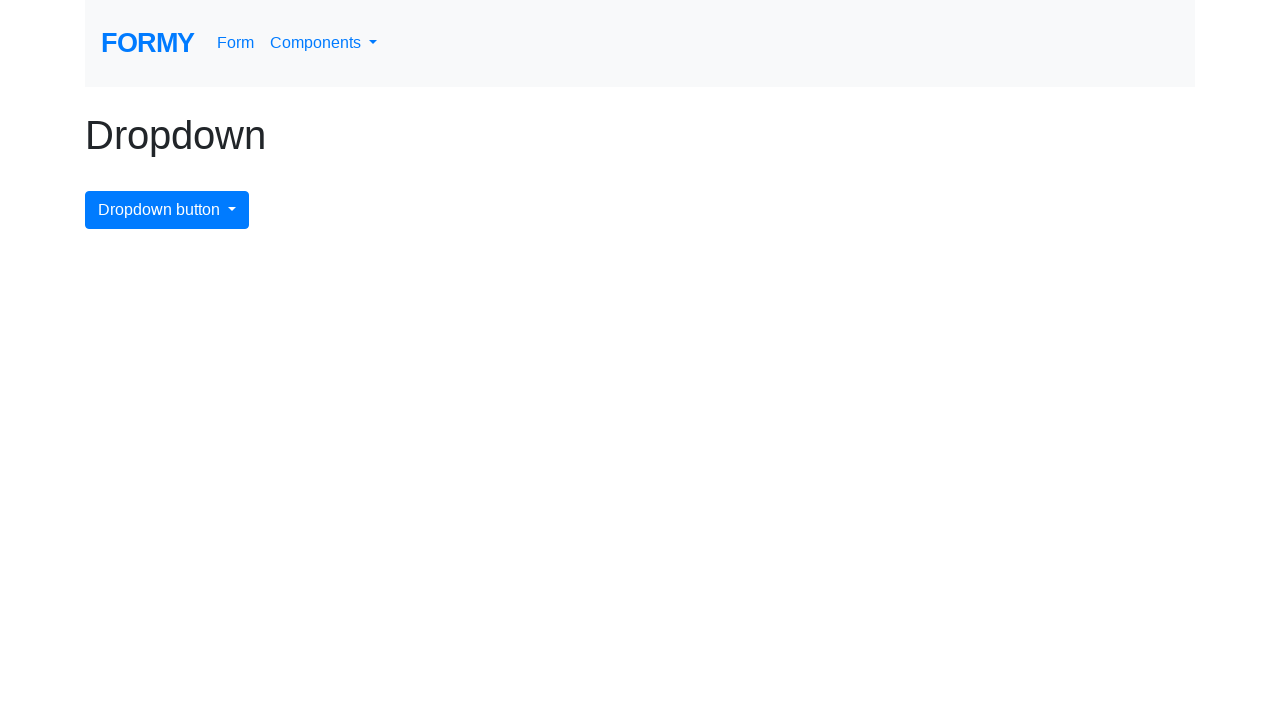

Clicked dropdown button to open menu at (167, 210) on #dropdownMenuButton
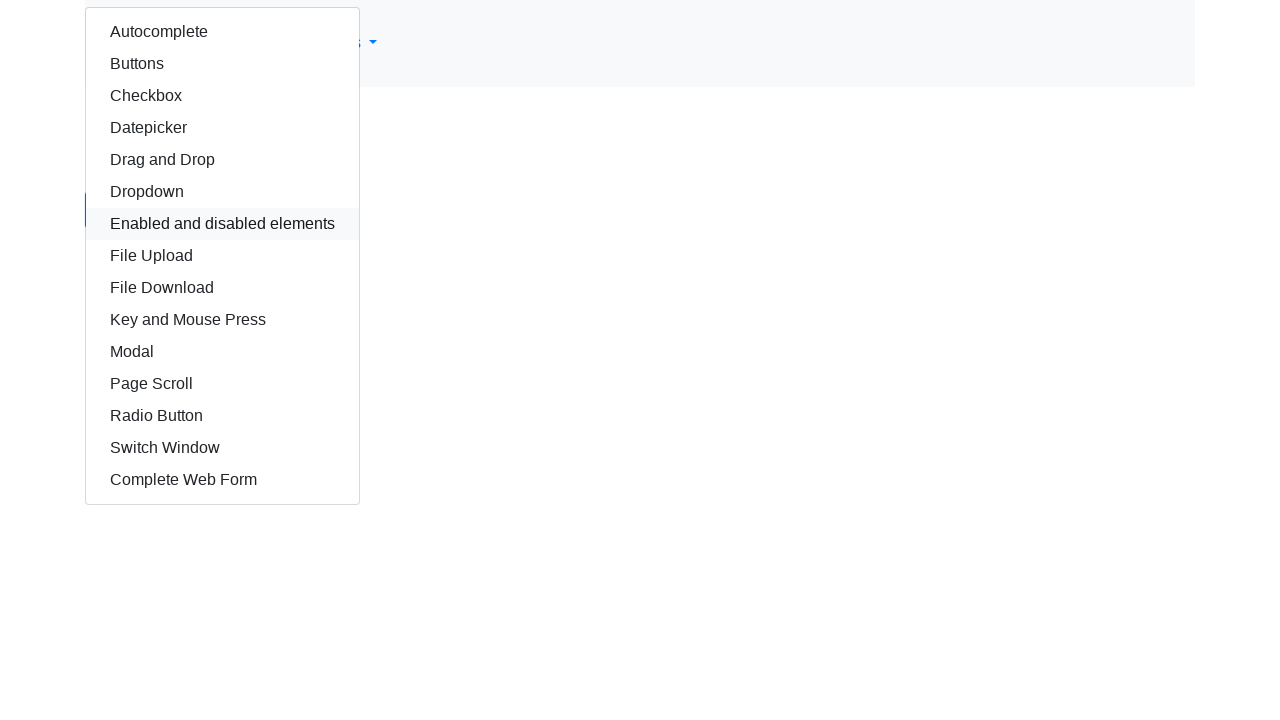

Dropdown menu appeared and is visible
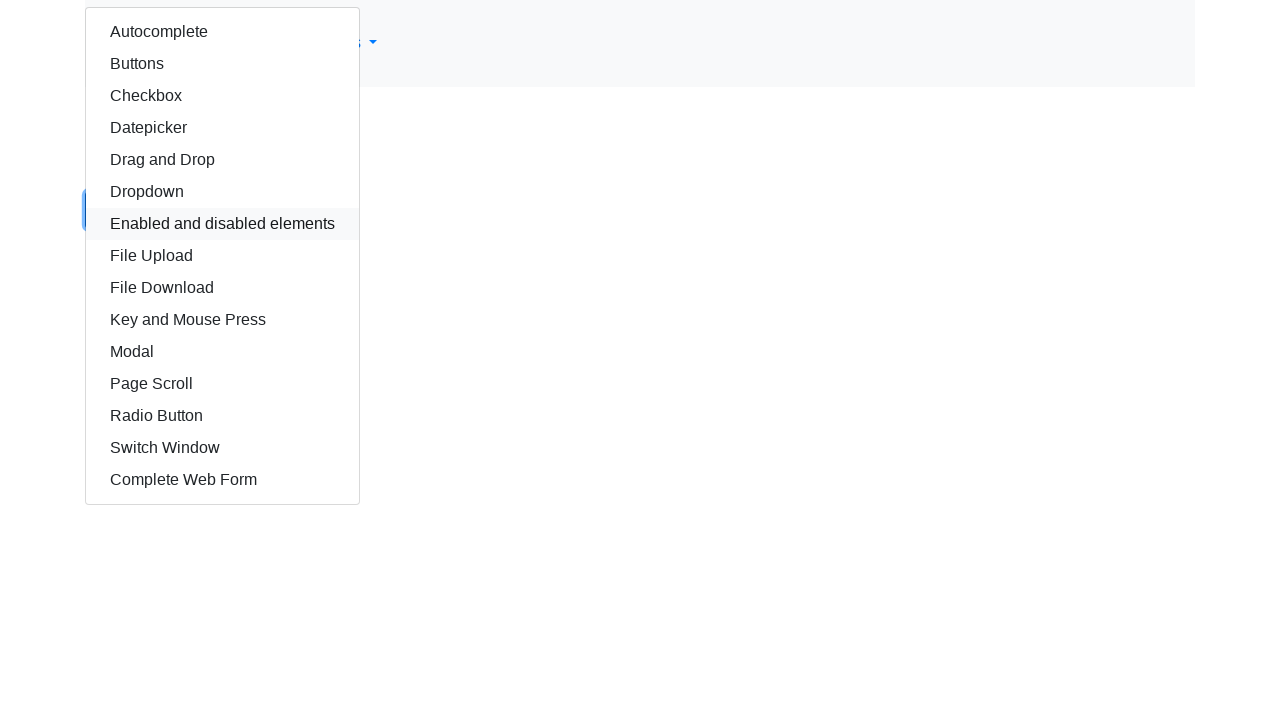

Selected first option from dropdown menu at (222, 32) on .dropdown-menu.show a:first-child
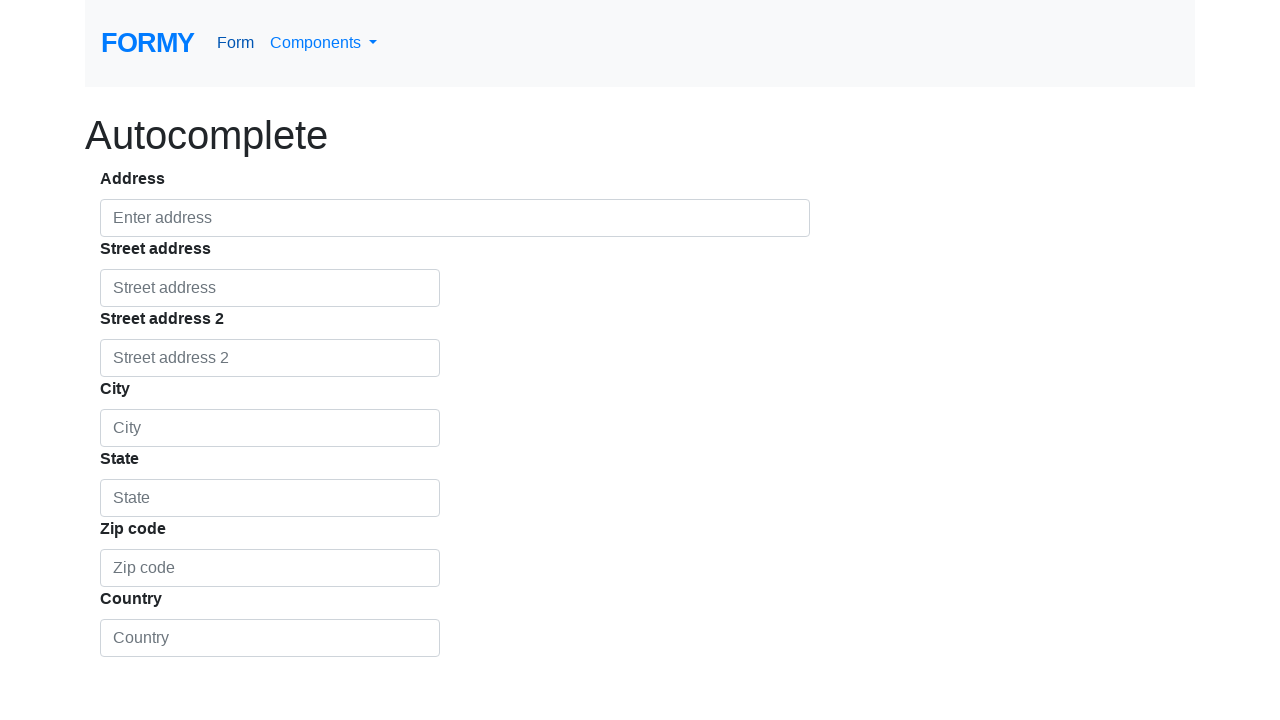

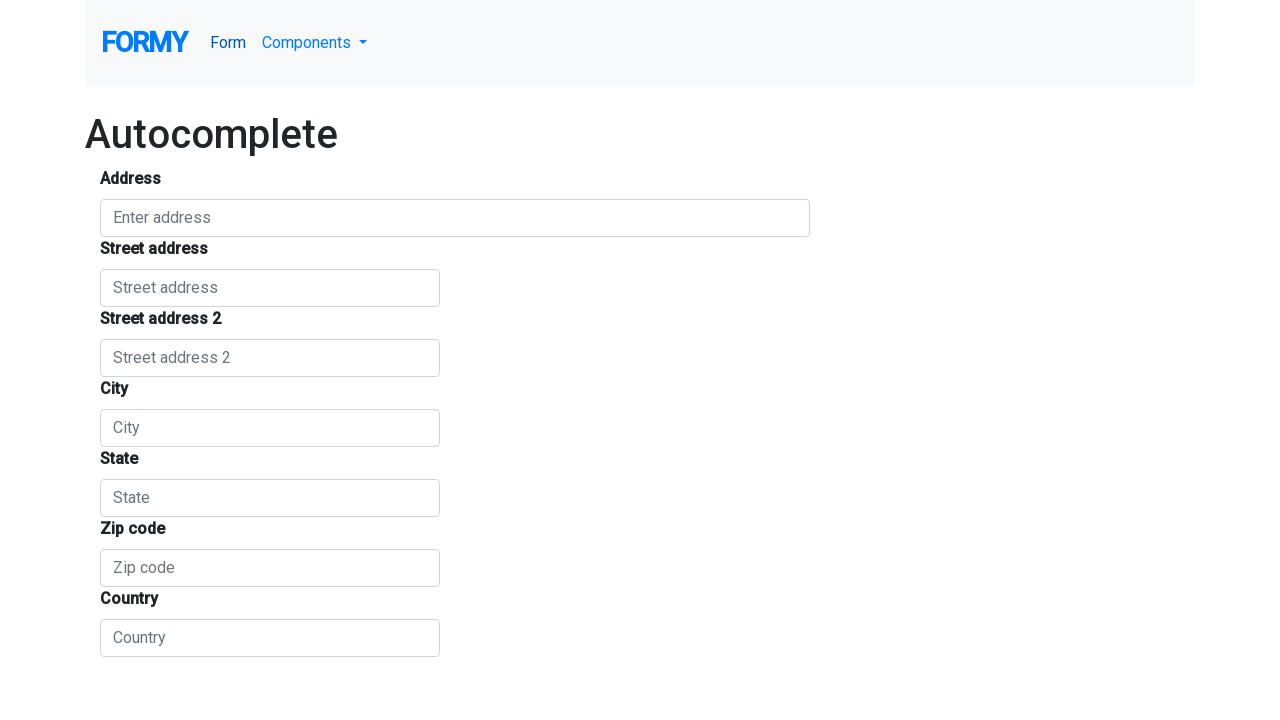